Tests HTML5 drag and drop functionality by dragging column A to column B and verifying the columns swap positions

Starting URL: https://the-internet.herokuapp.com/drag_and_drop

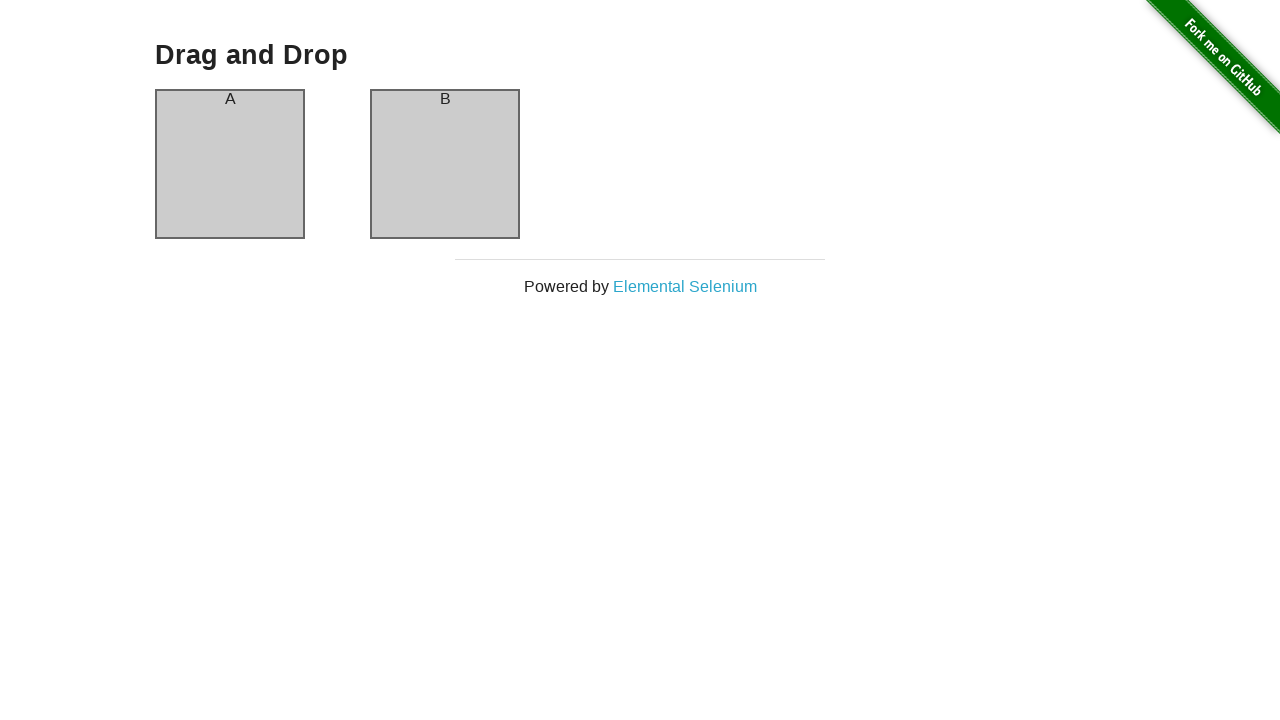

Located source element (column A)
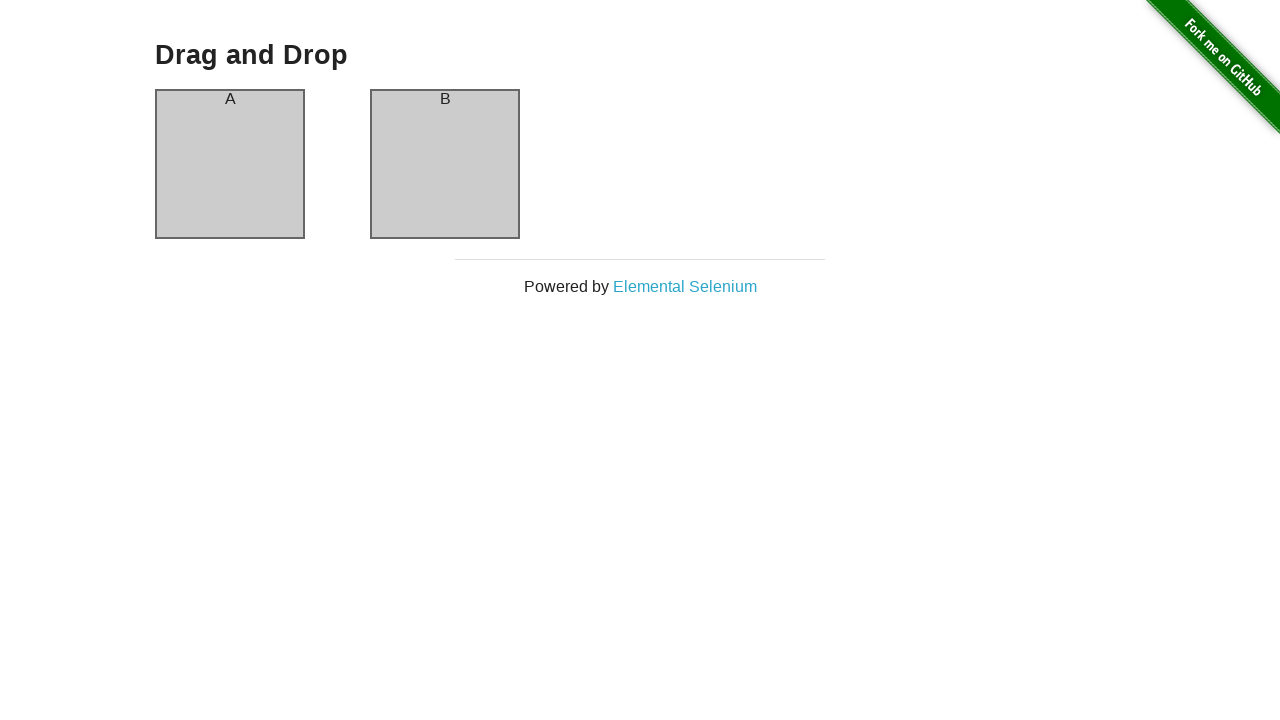

Located target element (column B)
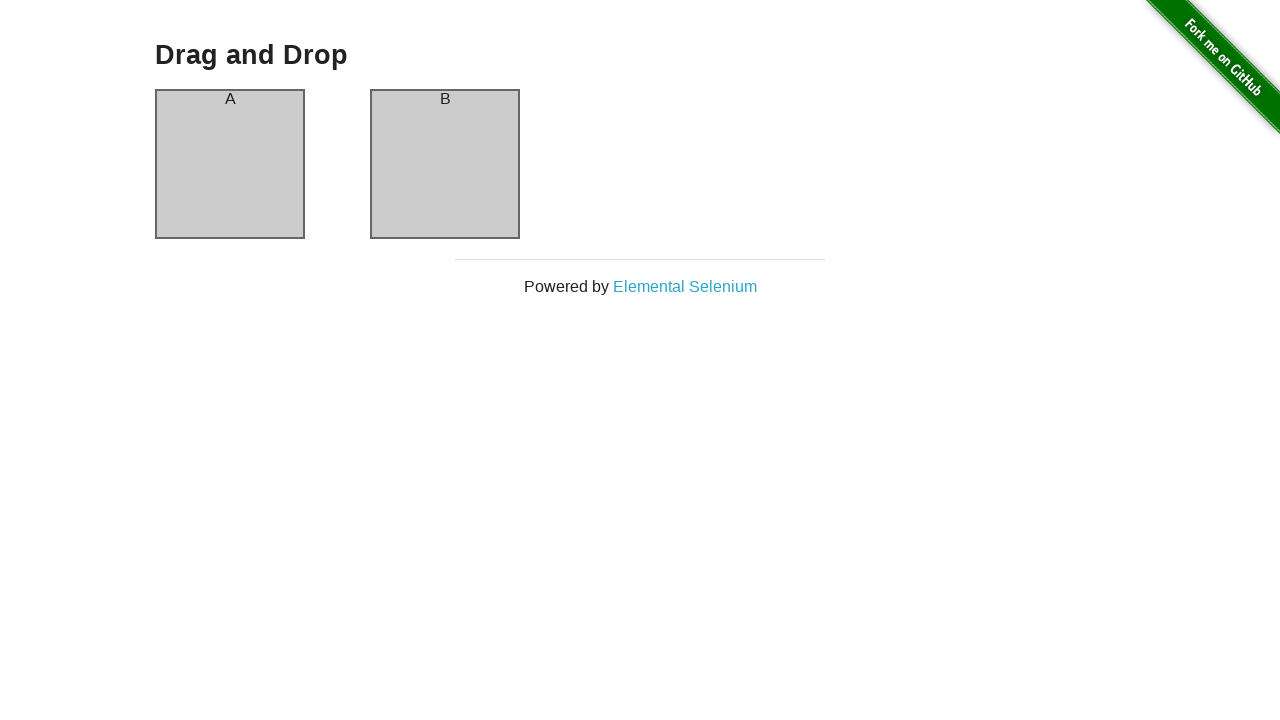

Dragged column A to column B at (445, 164)
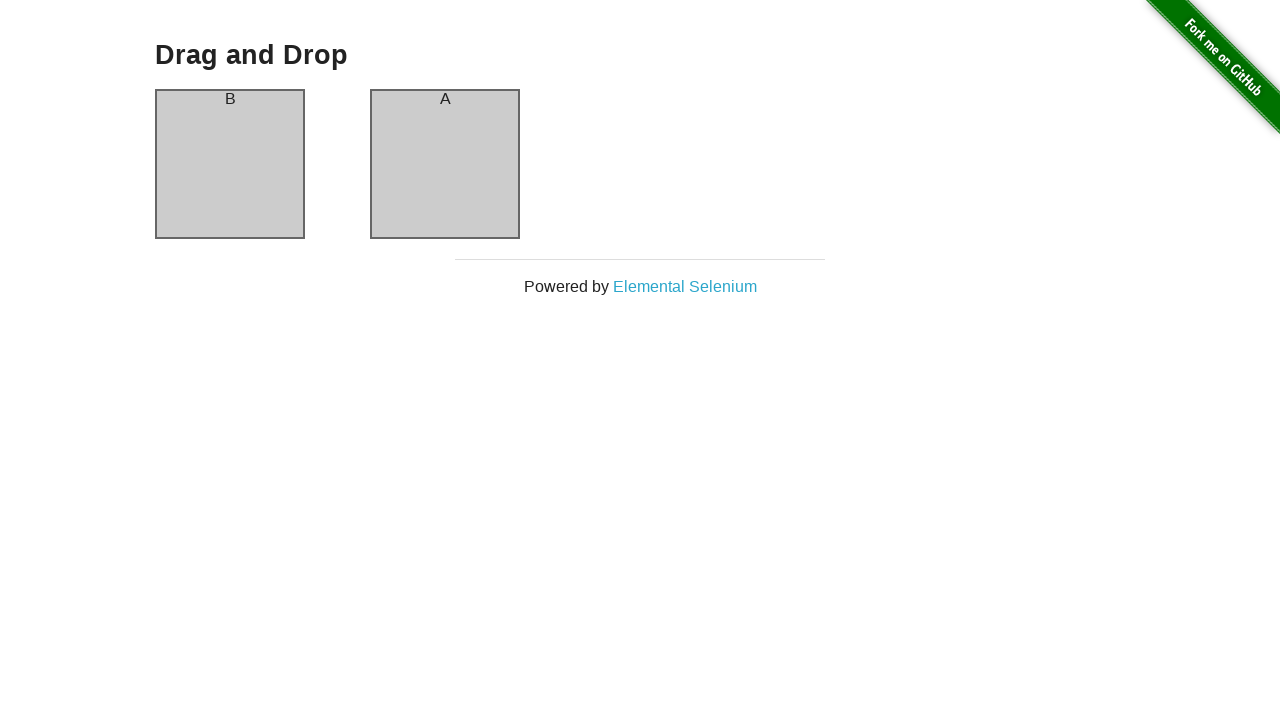

Verified columns swapped positions - column A now contains 'B'
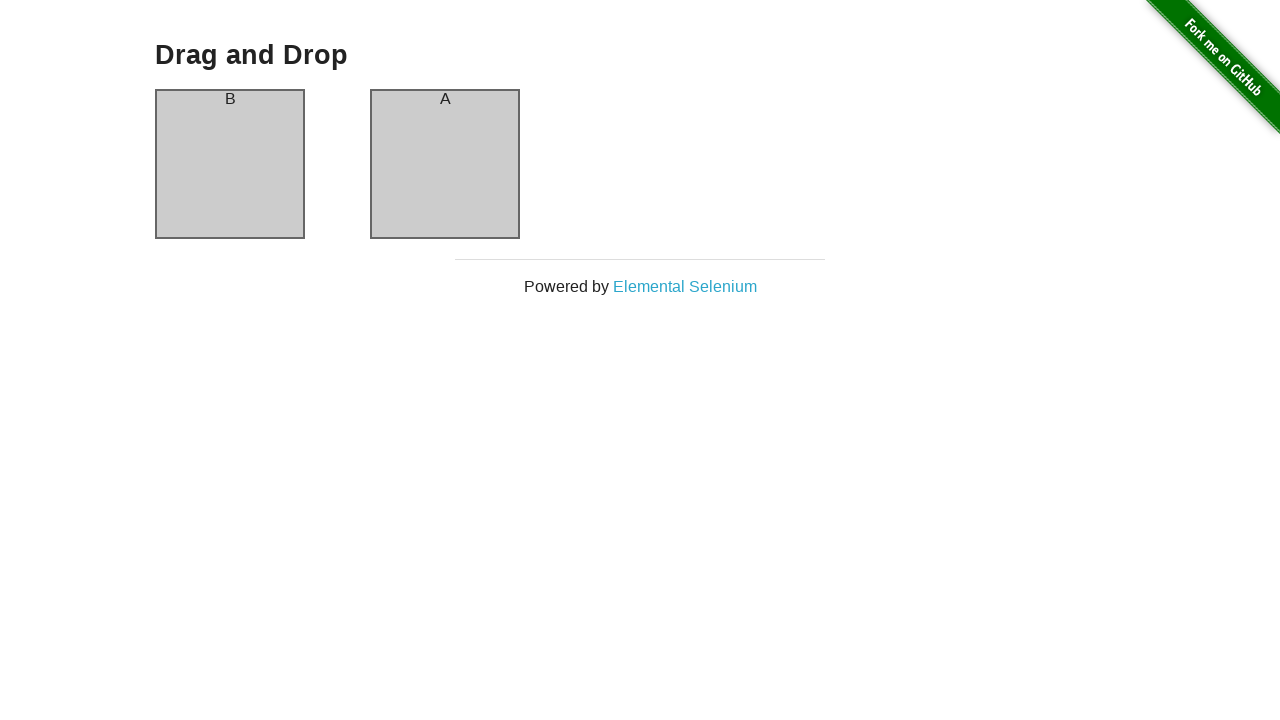

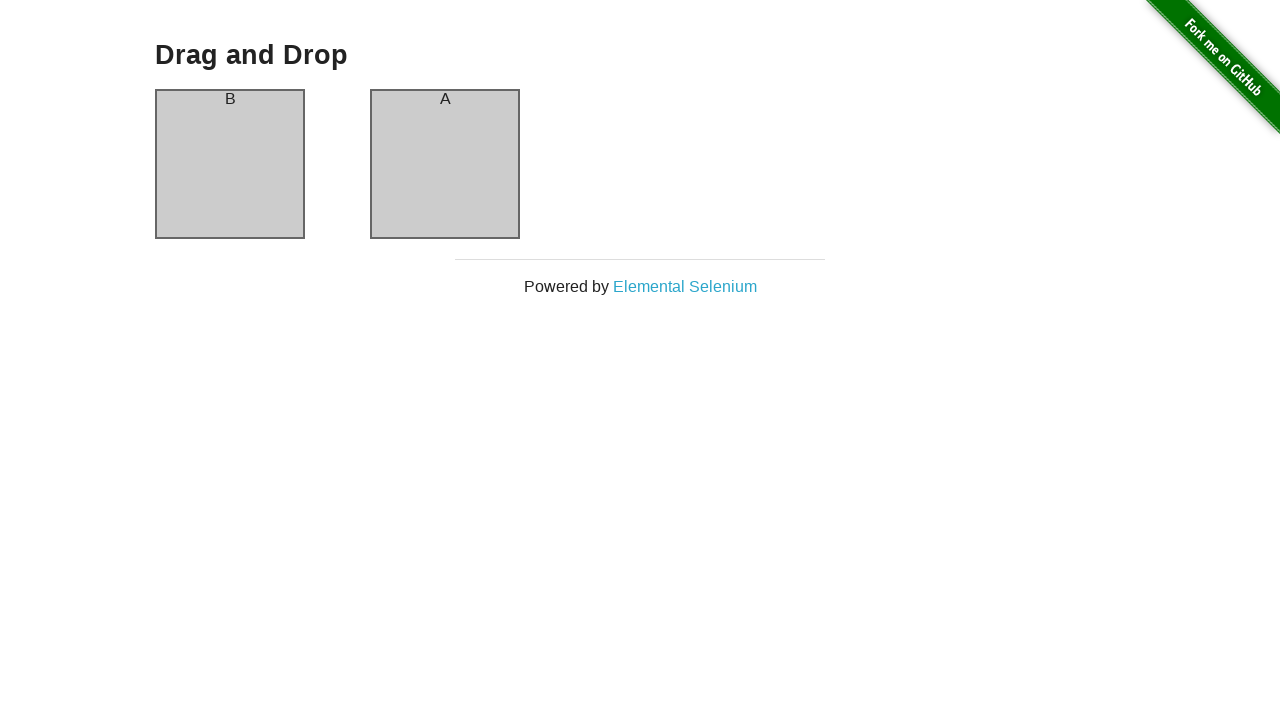